Navigates to a WebGL demo page hosted on AWS S3 and waits for the page to load

Starting URL: http://panda-webgl.s3-website-us-east-1.amazonaws.com/

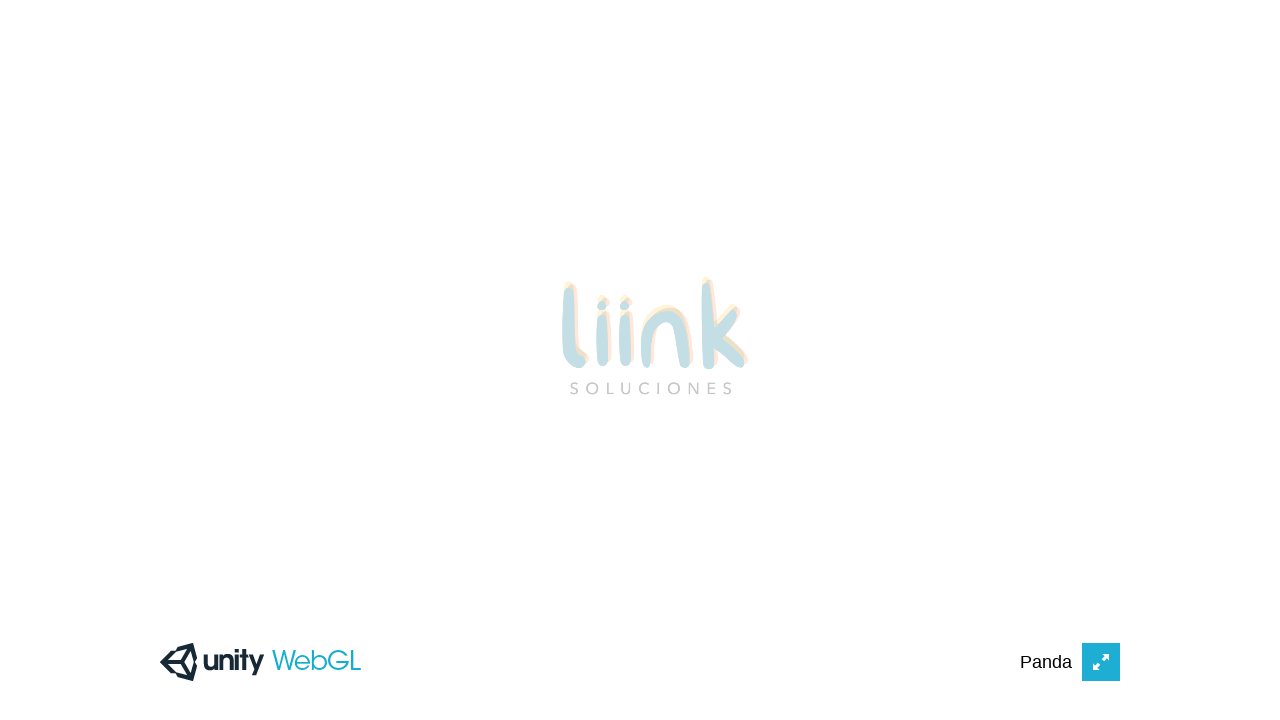

Navigated to WebGL demo page on AWS S3
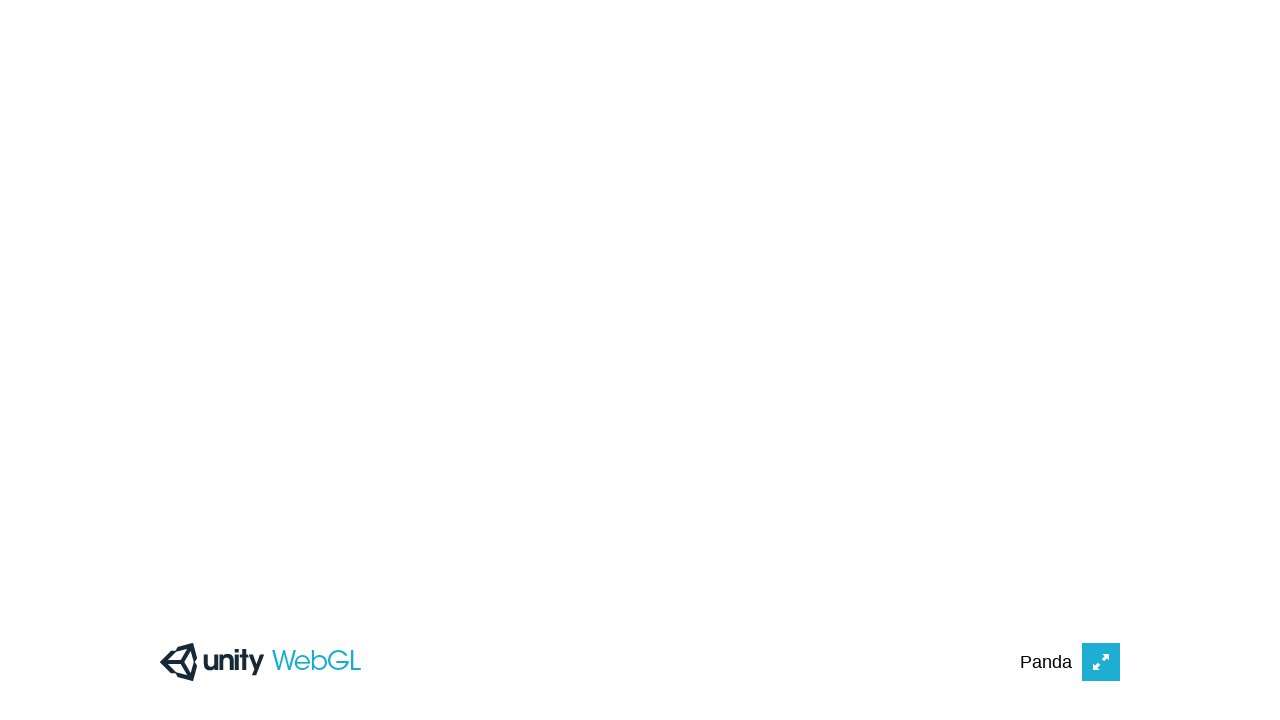

Page fully loaded (network idle)
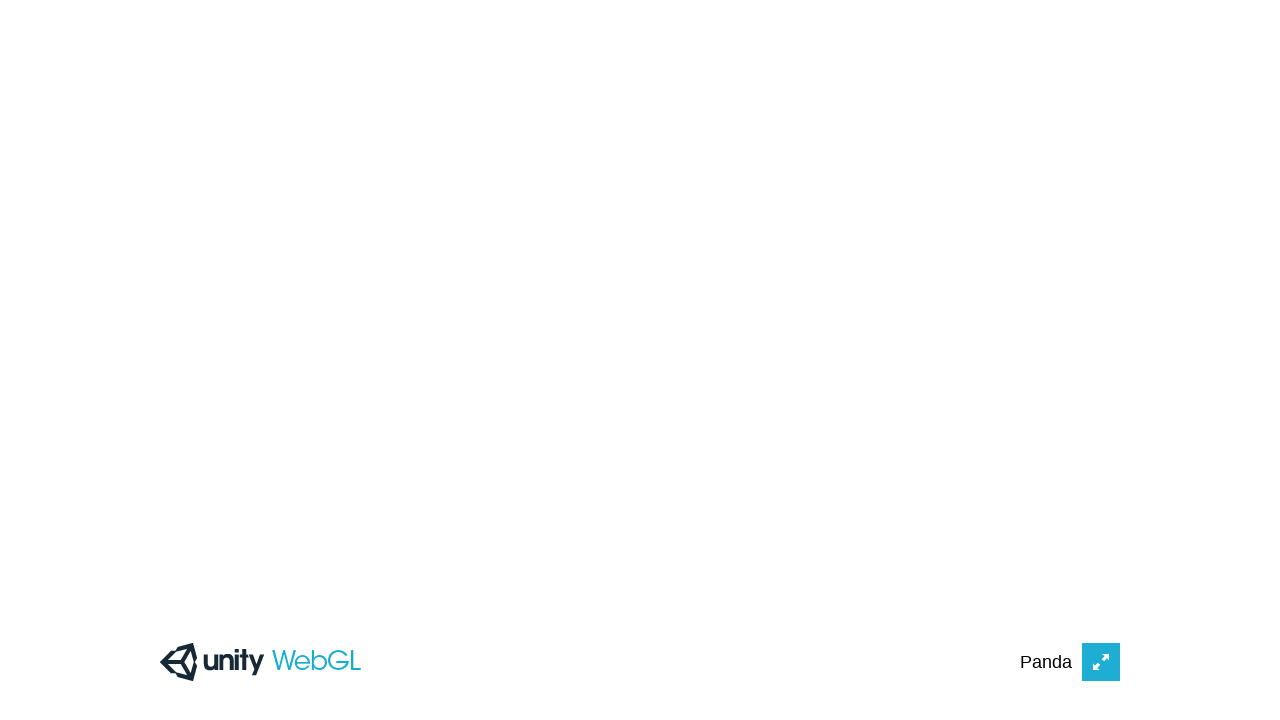

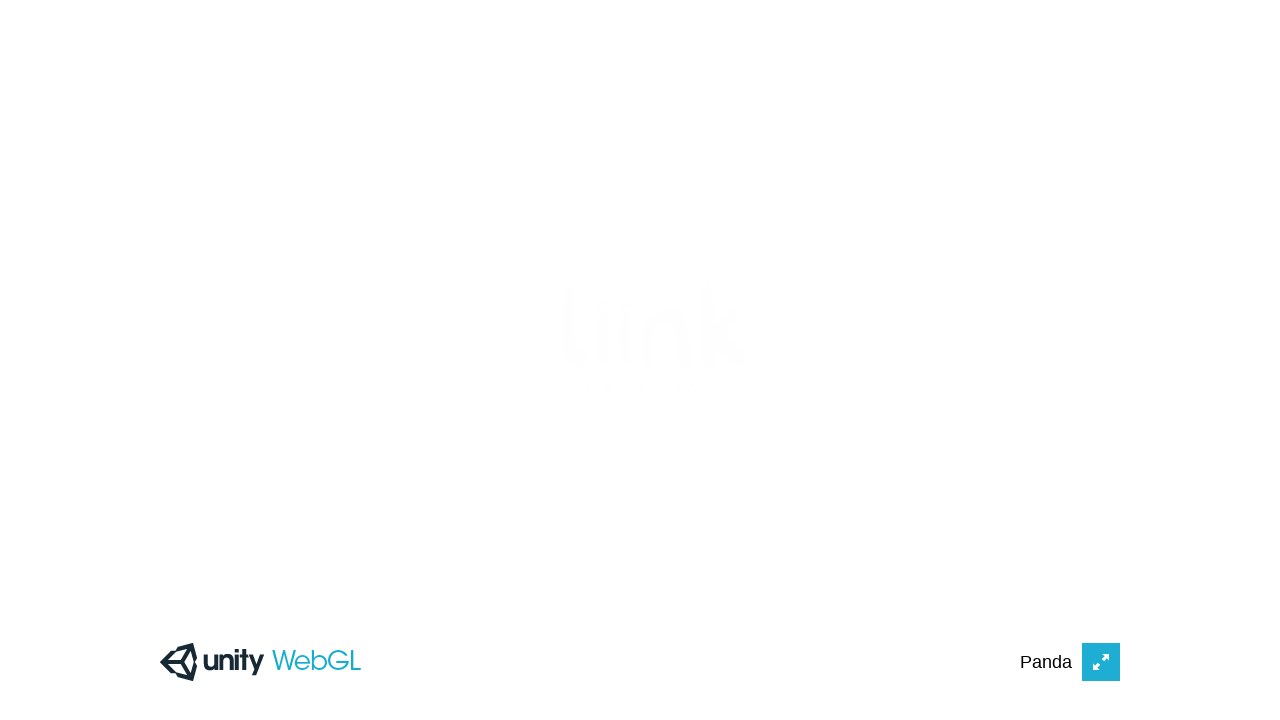